Tests individual checkbox selection by unchecking all checkboxes, selecting one specific checkbox (Apple), and verifying the selected value is displayed correctly

Starting URL: https://test-with-me-app.vercel.app/learning/web-elements/elements/checkbox

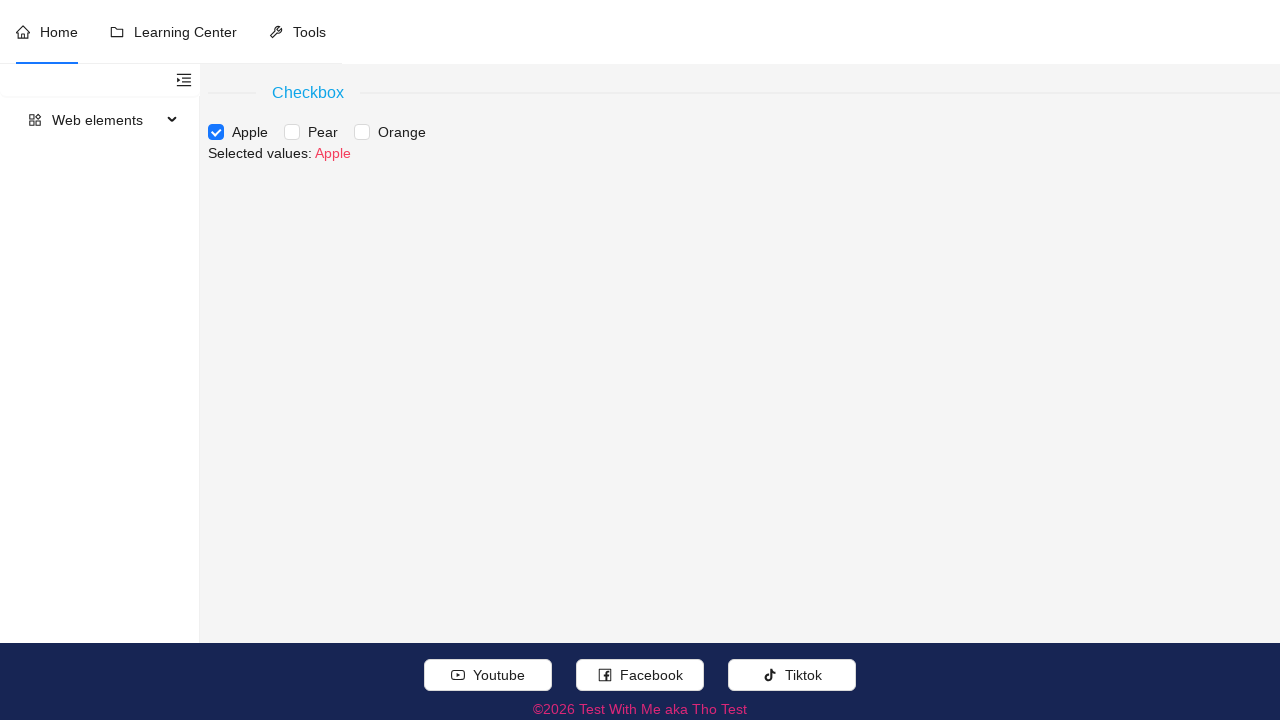

Located all checkboxes in the checkbox group
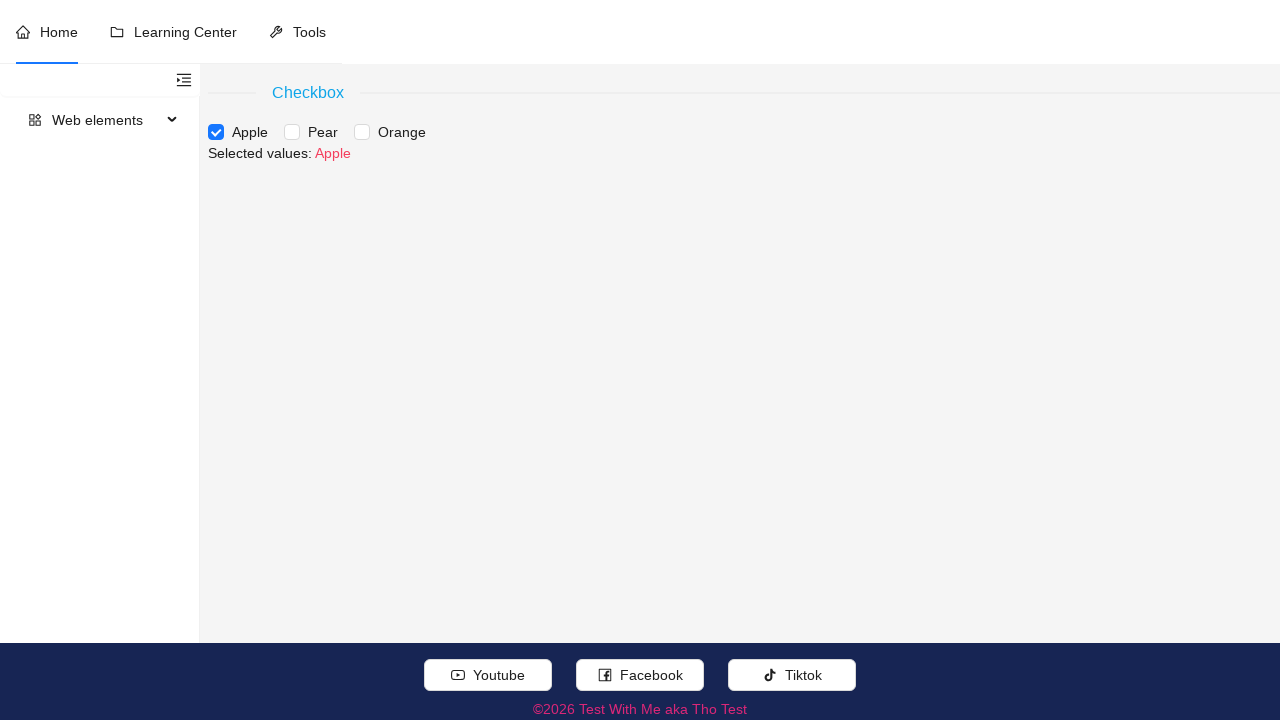

Unchecked checkbox at index 0 at (216, 132) on xpath=//div[contains(concat(' ',normalize-space(@class),' '),' ant-checkbox-grou
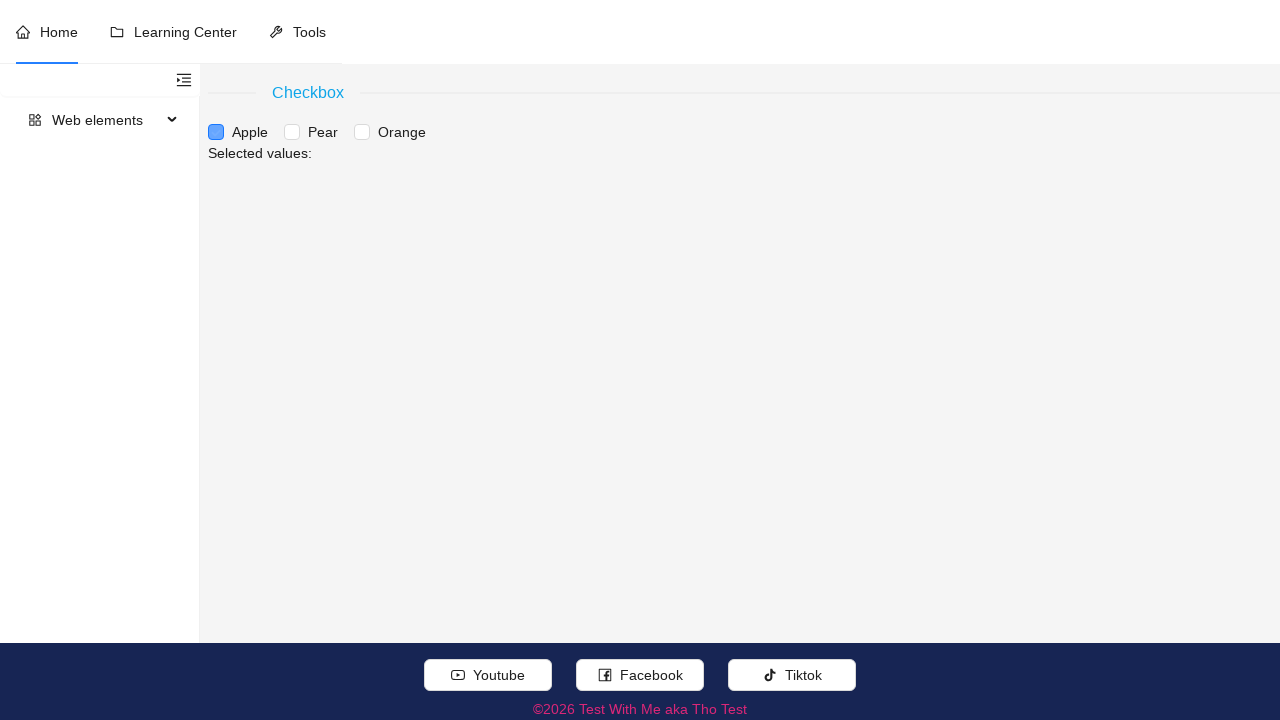

Unchecked checkbox at index 1 on xpath=//div[contains(concat(' ',normalize-space(@class),' '),' ant-checkbox-grou
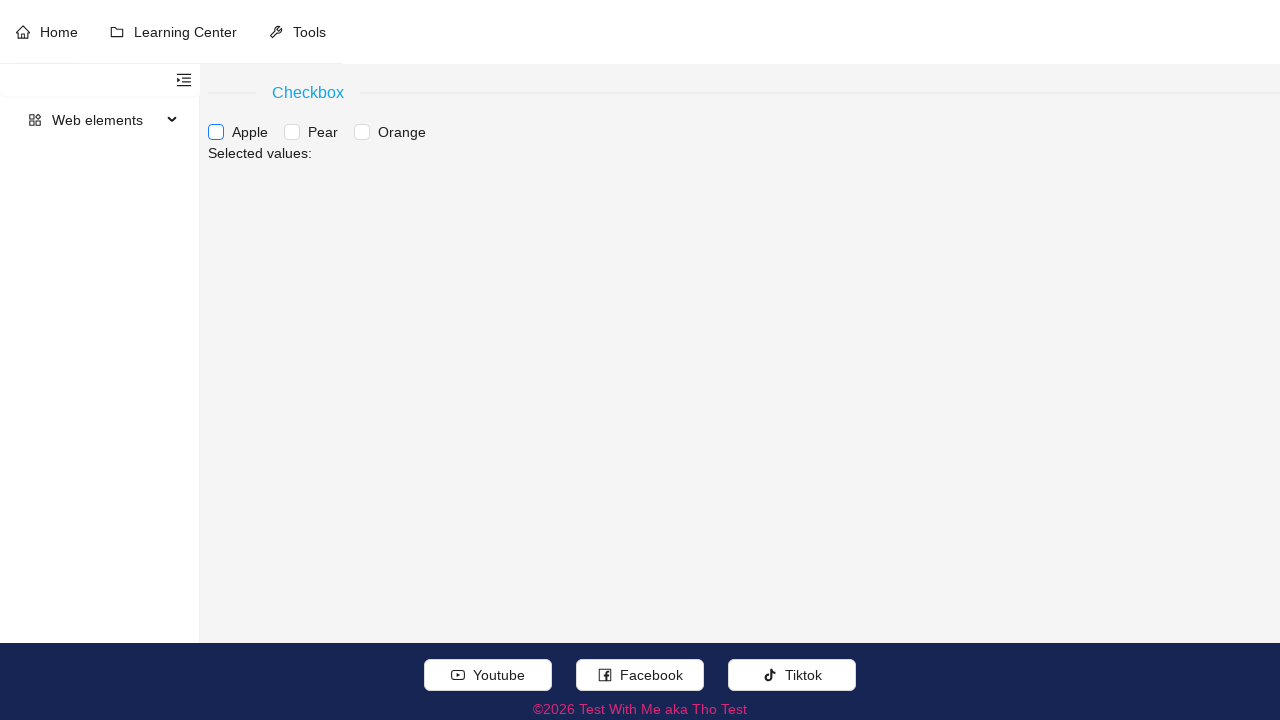

Unchecked checkbox at index 2 on xpath=//div[contains(concat(' ',normalize-space(@class),' '),' ant-checkbox-grou
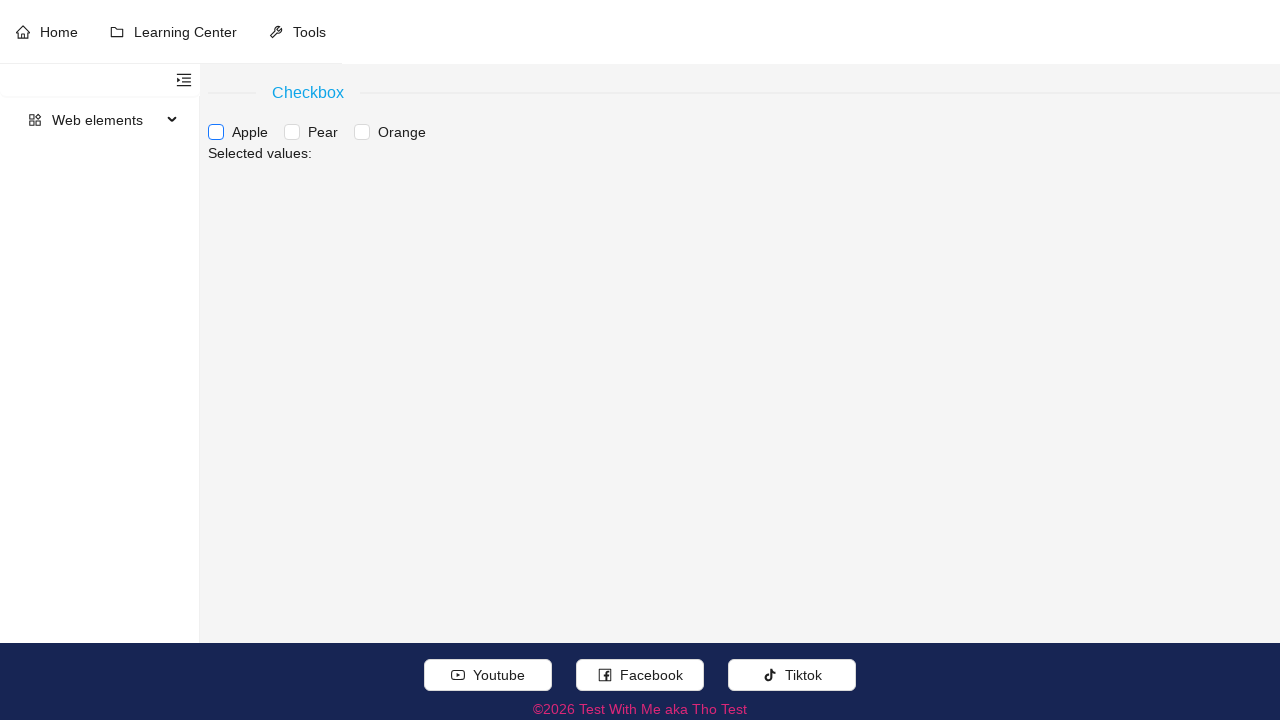

Located Apple checkbox by label
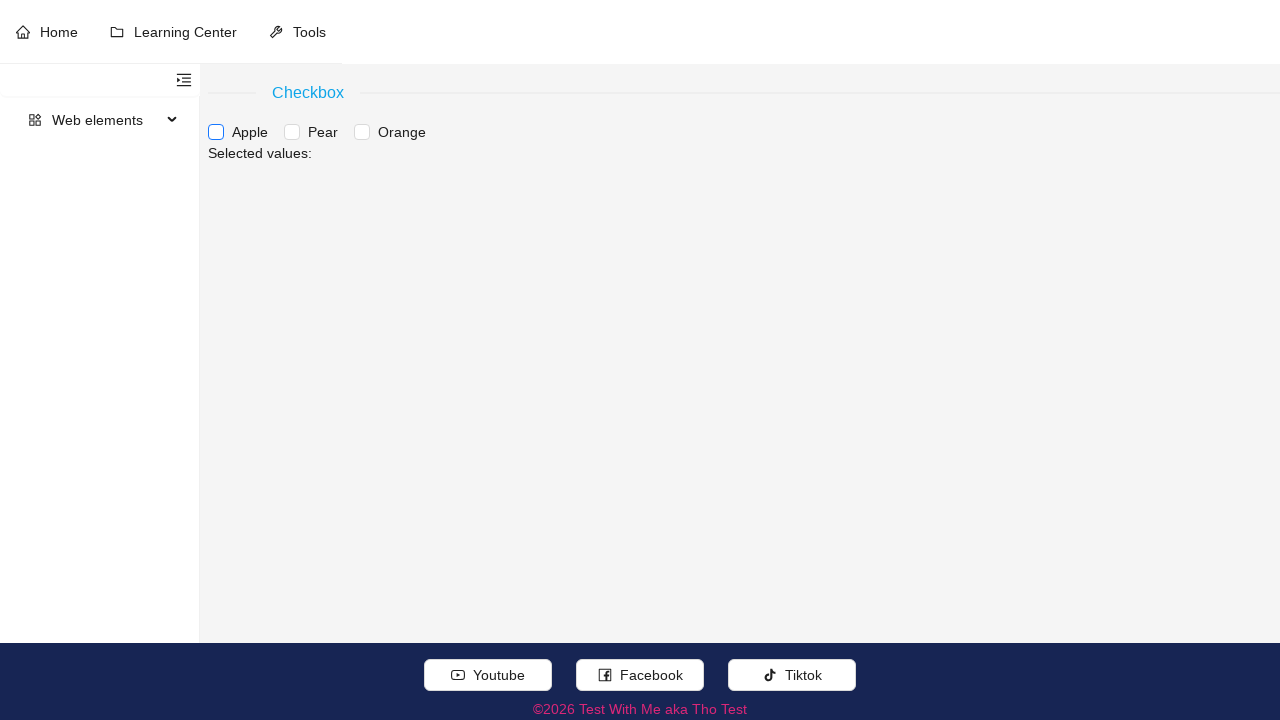

Set Apple checkbox to checked state
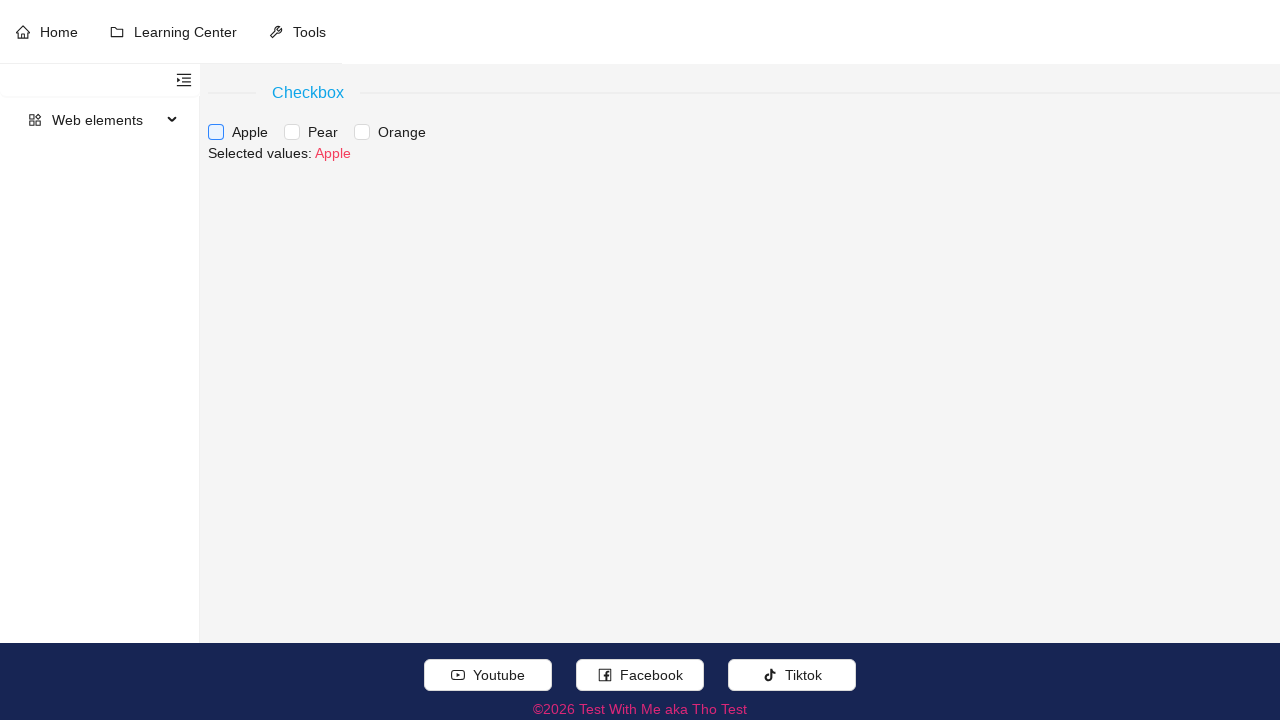

Verified that 'Selected values: Apple' is displayed
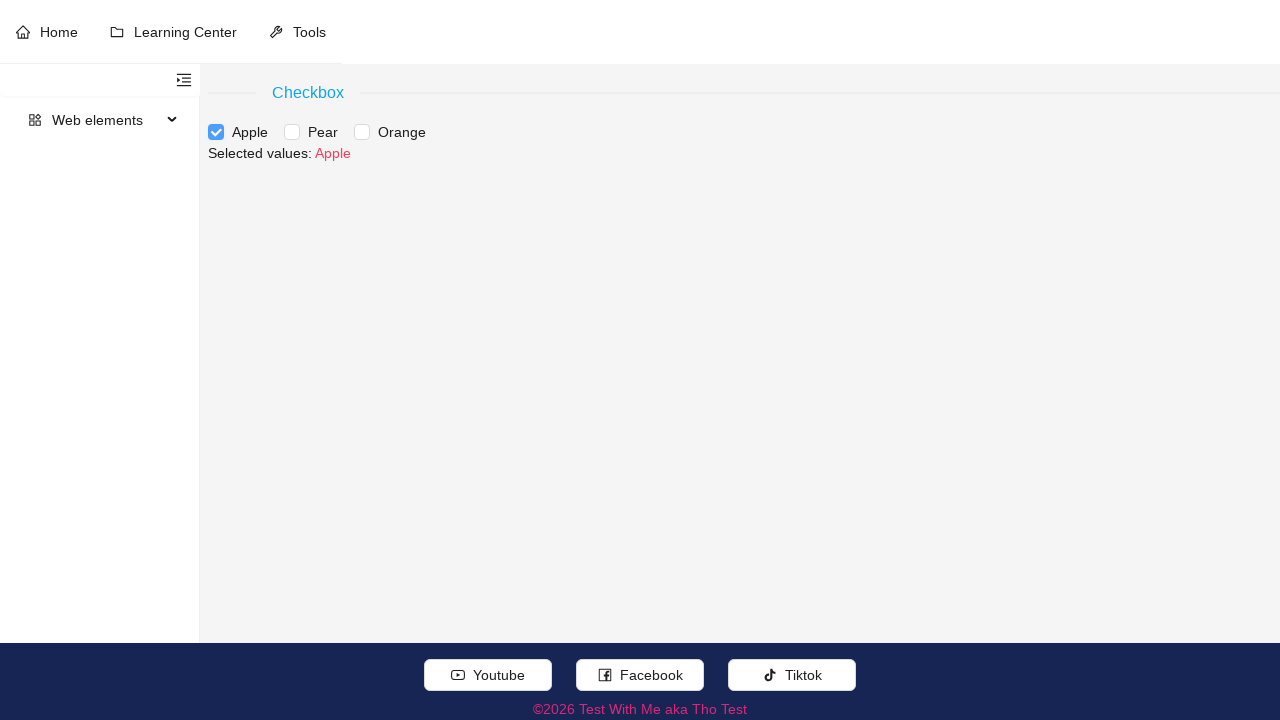

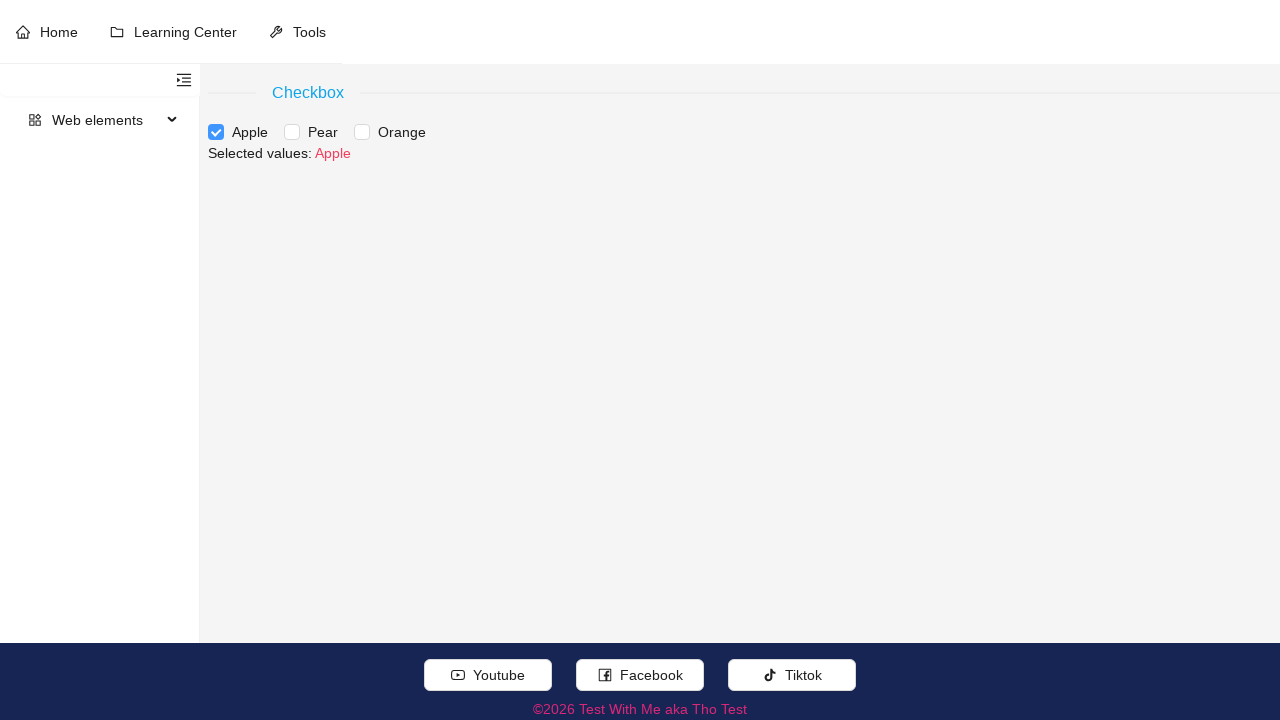